Tests drag and drop functionality on jQuery UI demo page by dragging an element and dropping it onto a target area within an iframe

Starting URL: https://jqueryui.com/droppable/

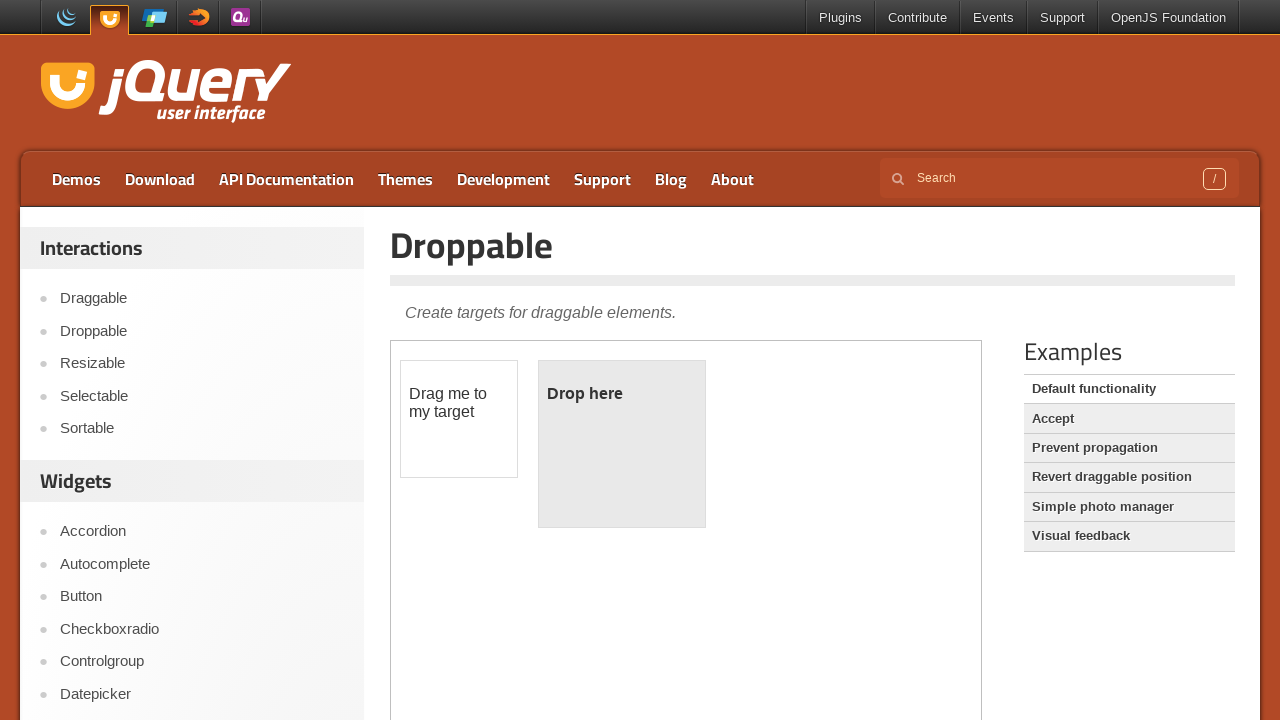

Located iframe containing drag and drop demo
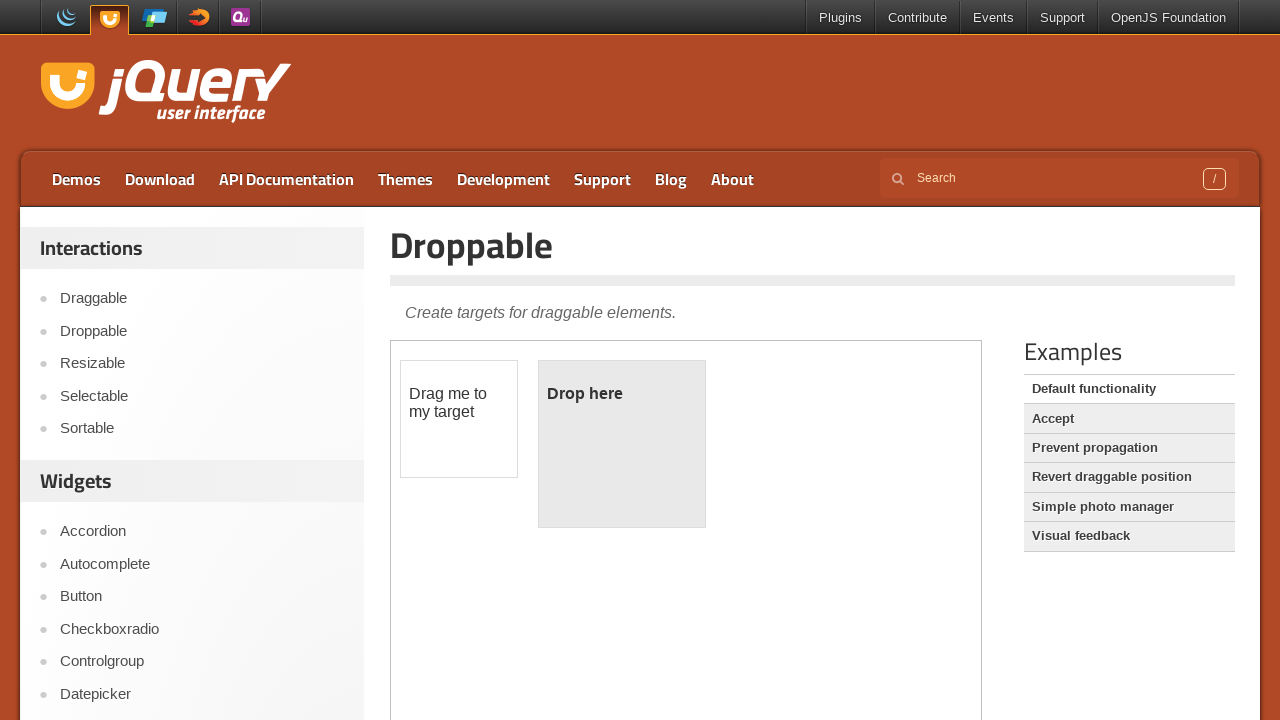

Located draggable element
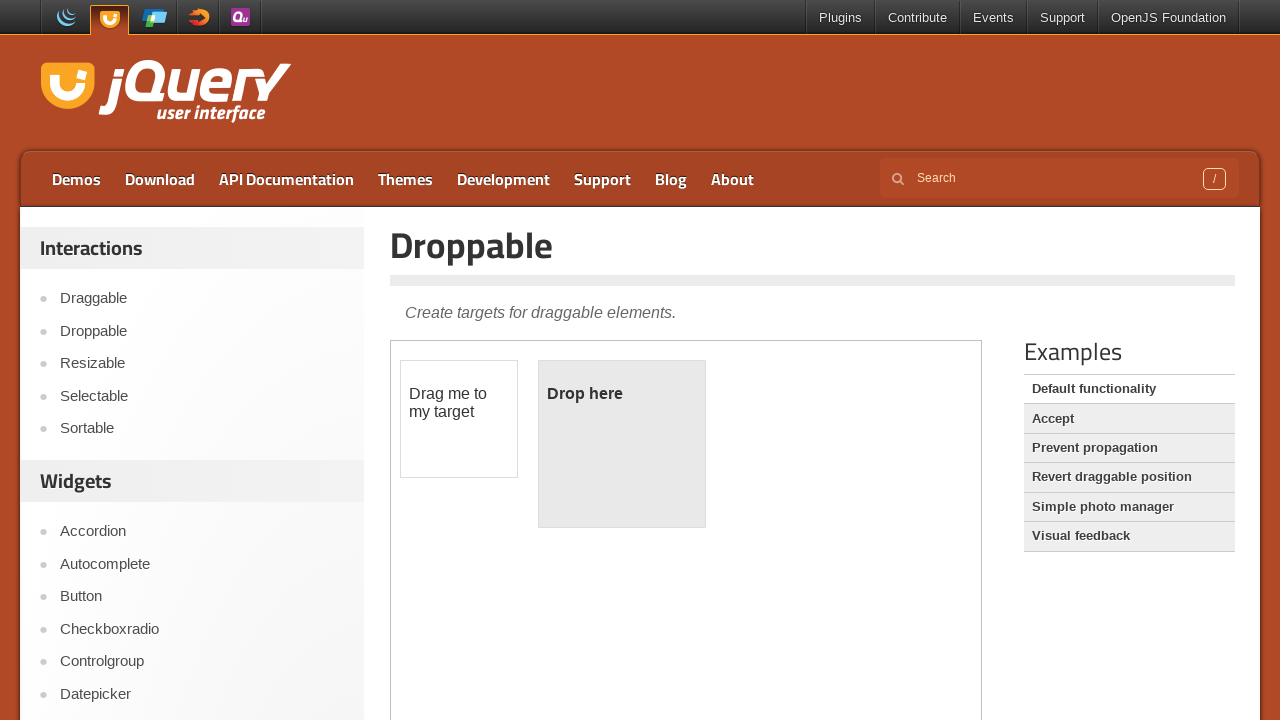

Located droppable target element
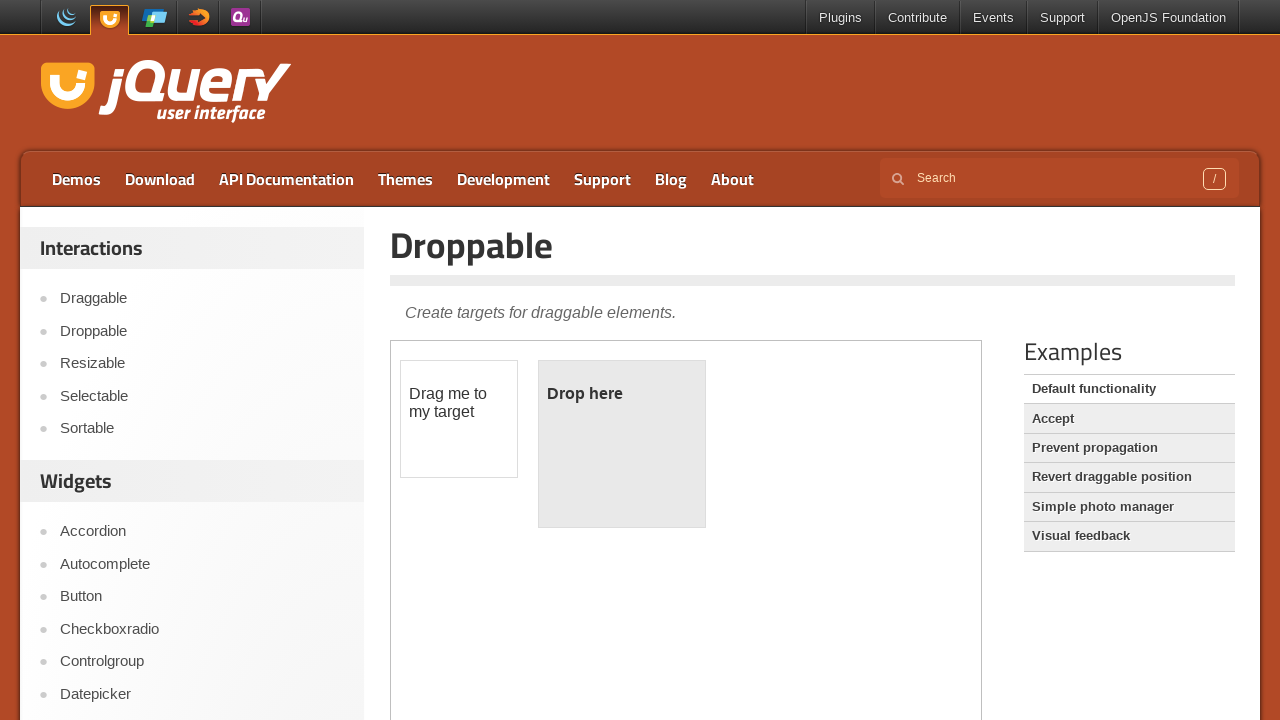

Dragged draggable element and dropped it onto droppable target at (622, 444)
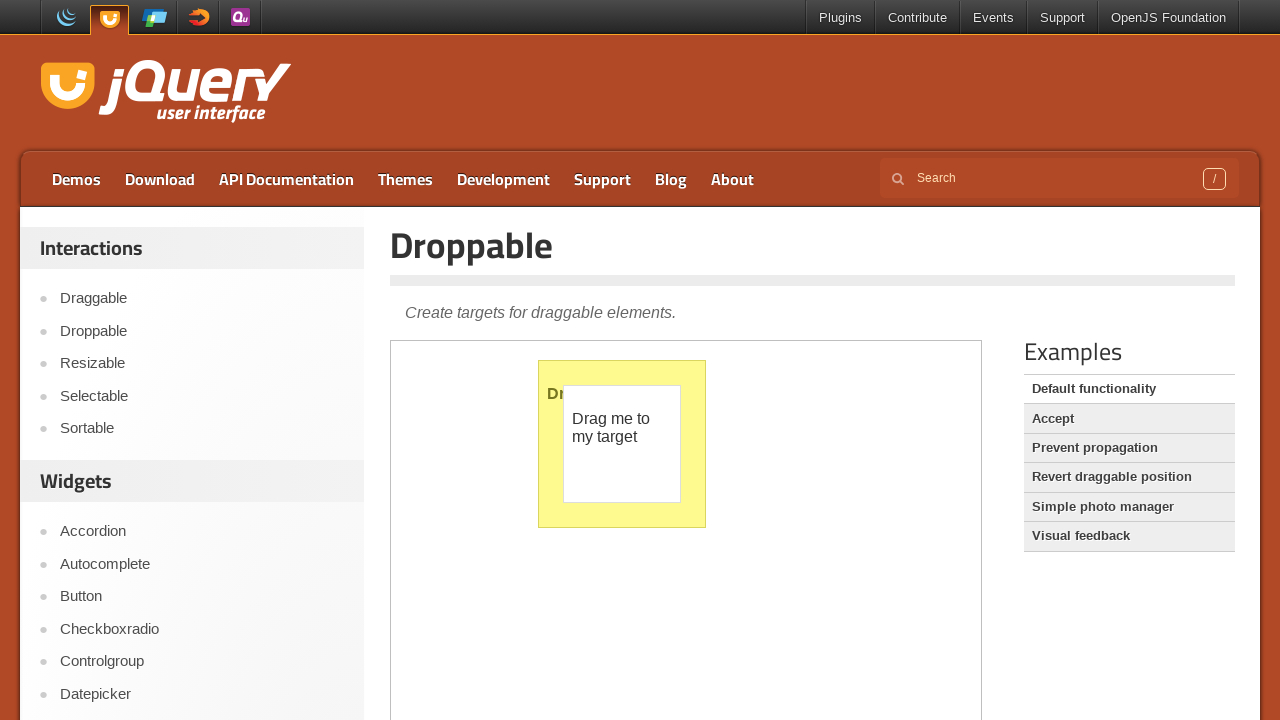

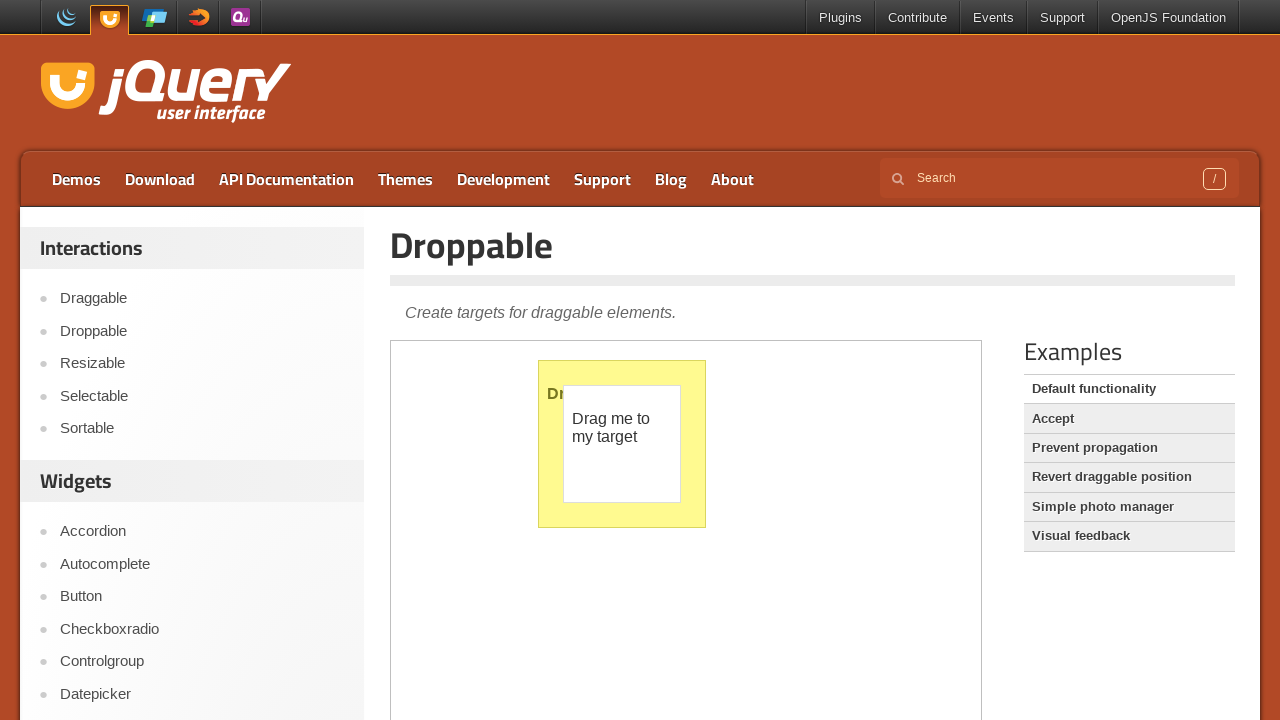